Tests AJAX functionality by clicking a button that triggers an asynchronous request and waiting for the success message to appear in the green banner.

Starting URL: http://uitestingplayground.com/ajax

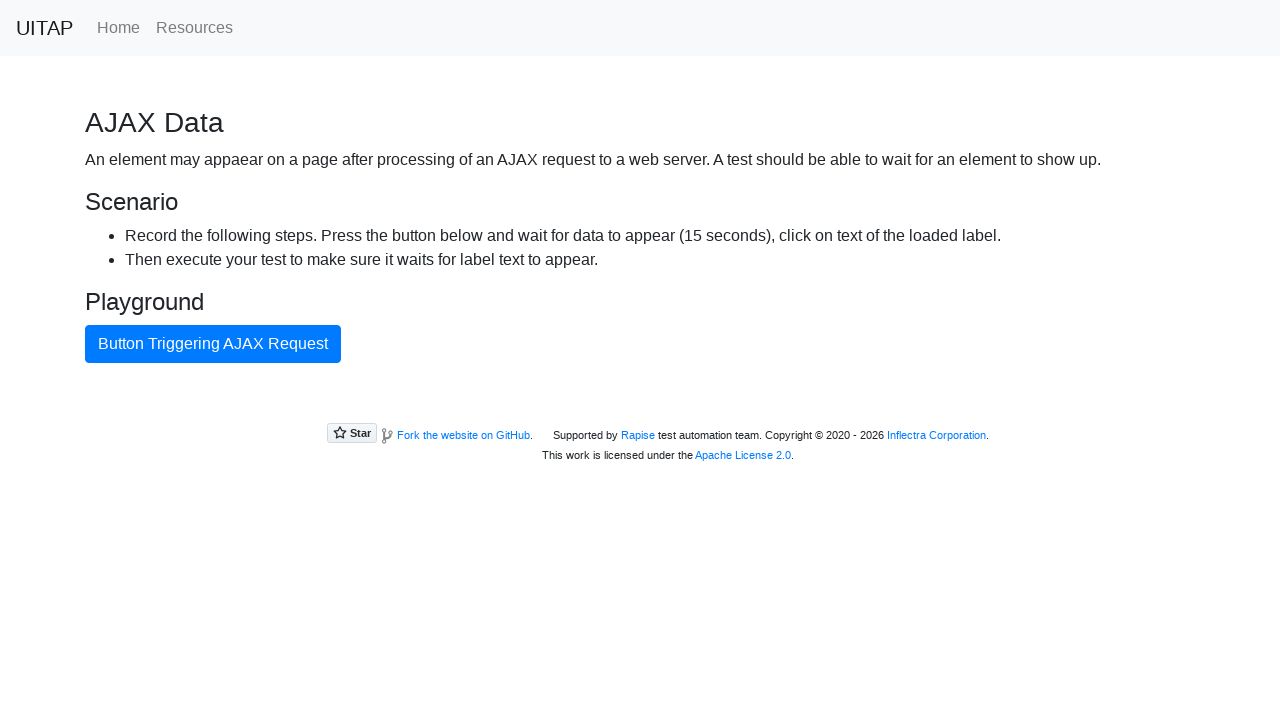

Clicked AJAX button to trigger asynchronous request at (213, 344) on #ajaxButton
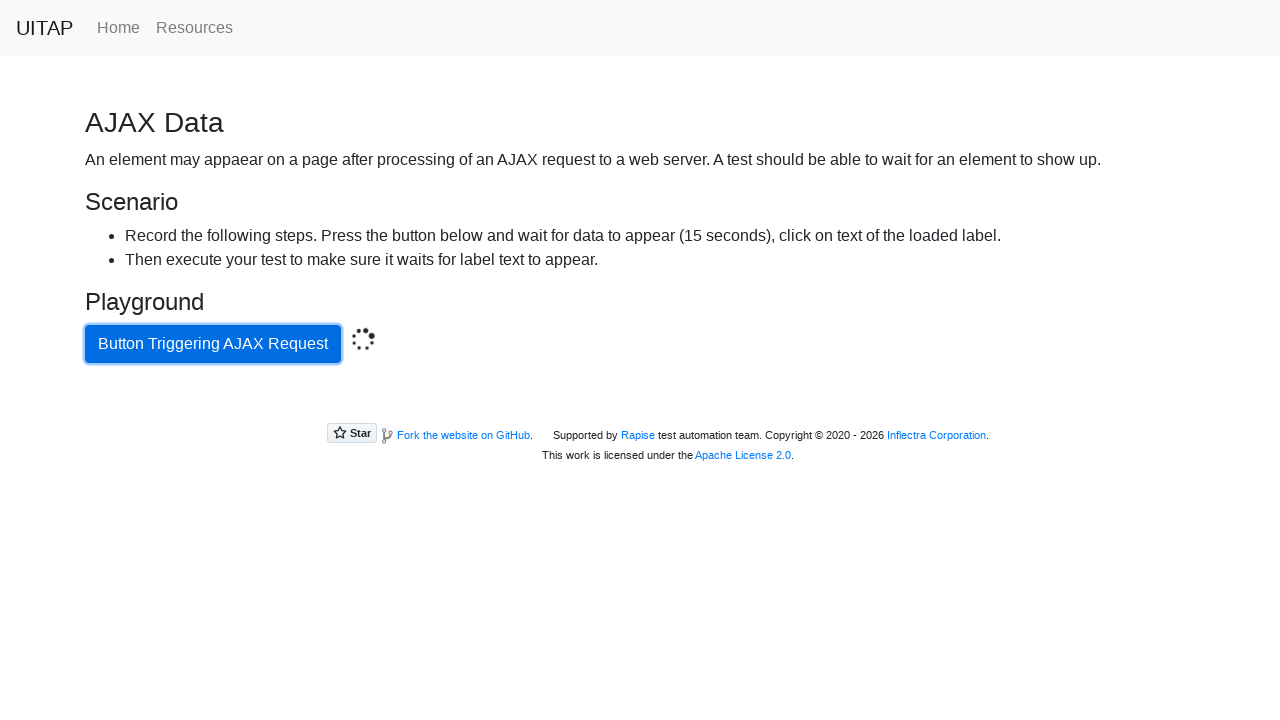

Success message appeared in green banner confirming AJAX request completed
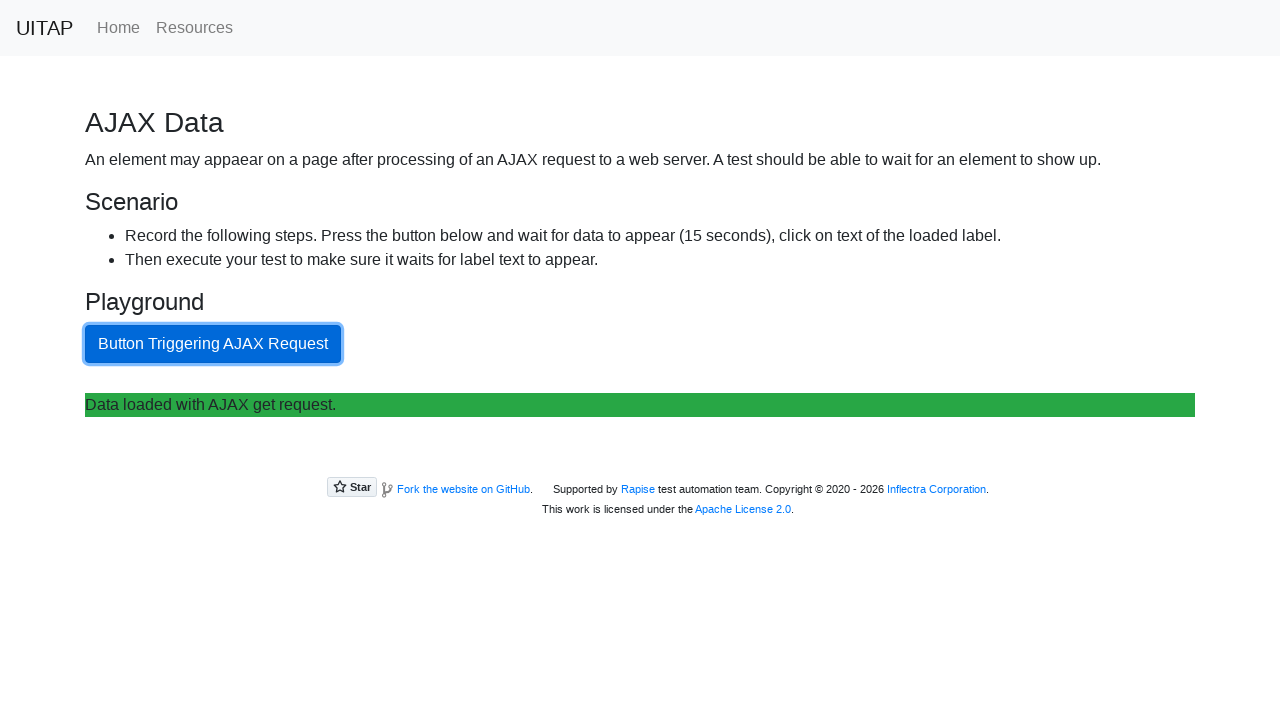

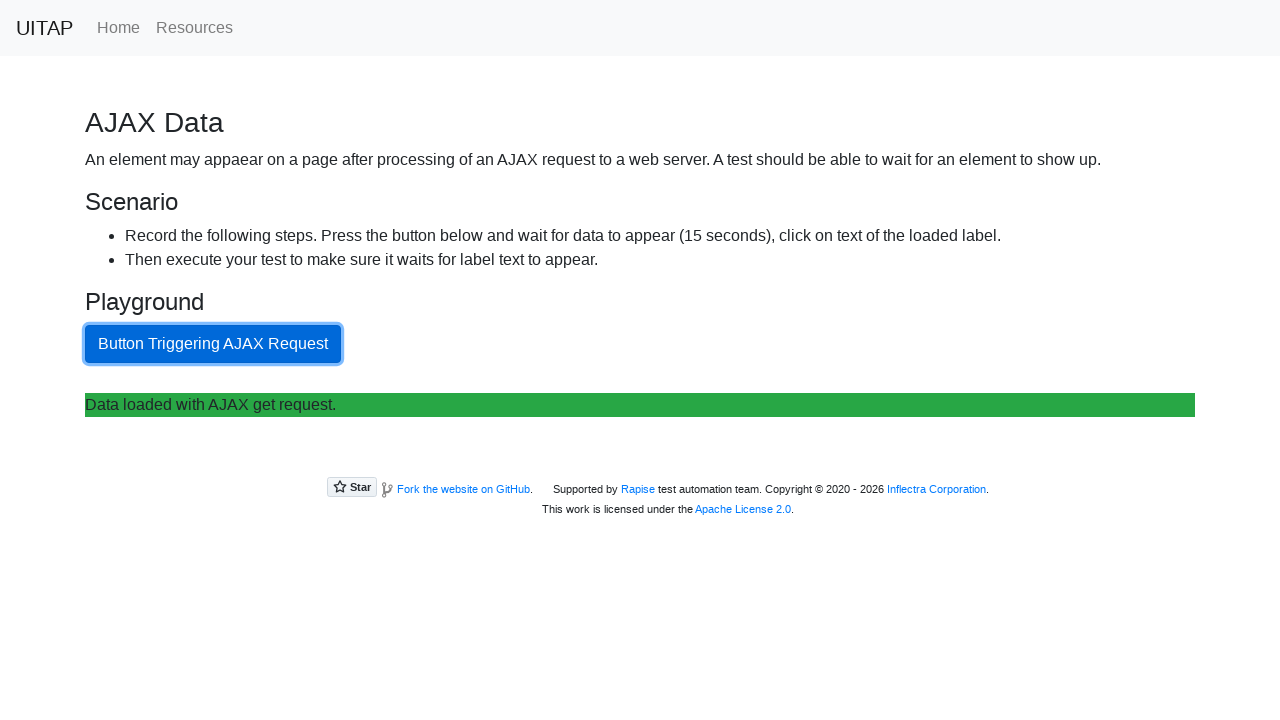